Tests account registration flow by filling out the registration form with user details including name, email, mobile, occupation, gender, and password, then submitting the form.

Starting URL: https://rahulshettyacademy.com/client/

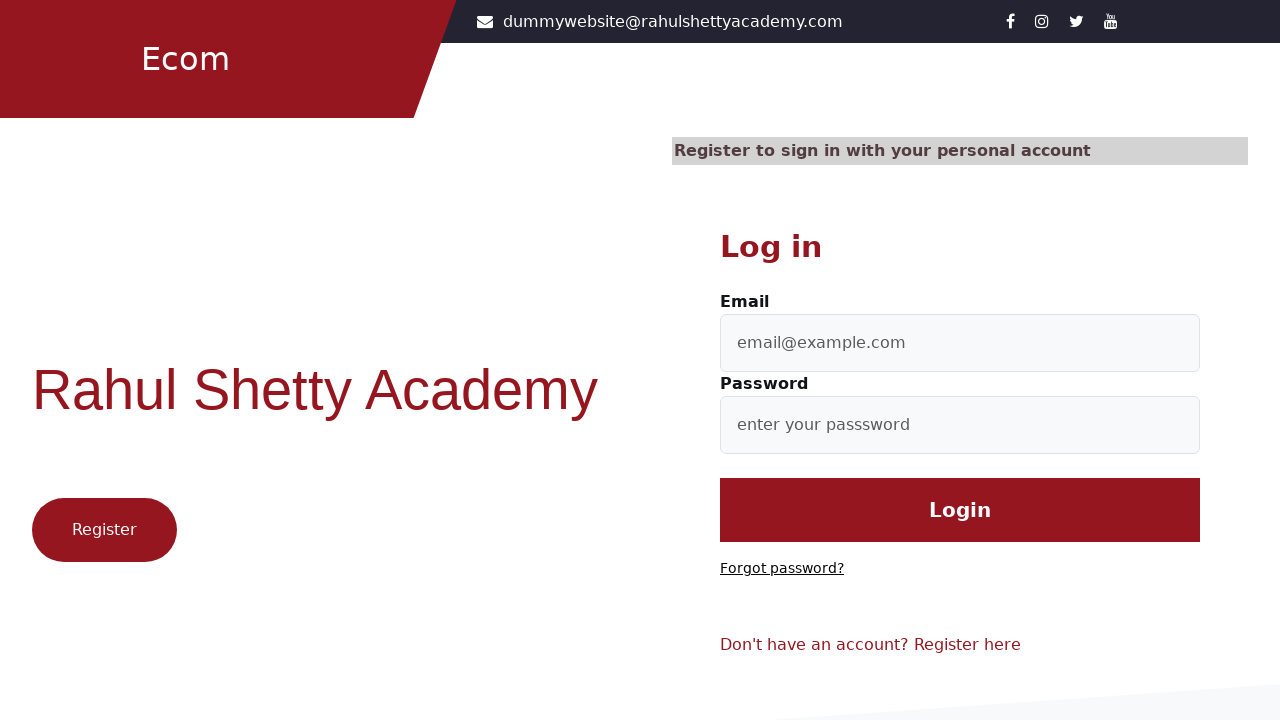

Clicked register link at (968, 645) on .text-reset
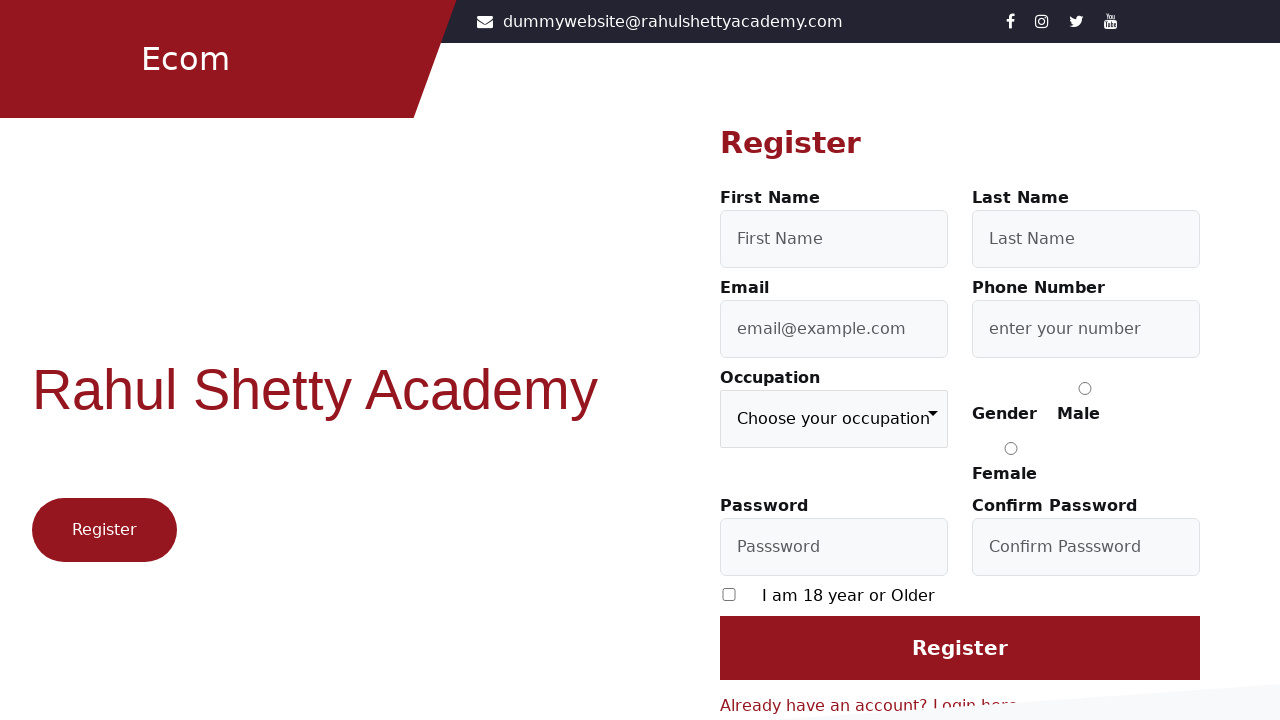

Filled first name field with 'Kunal' on #firstName
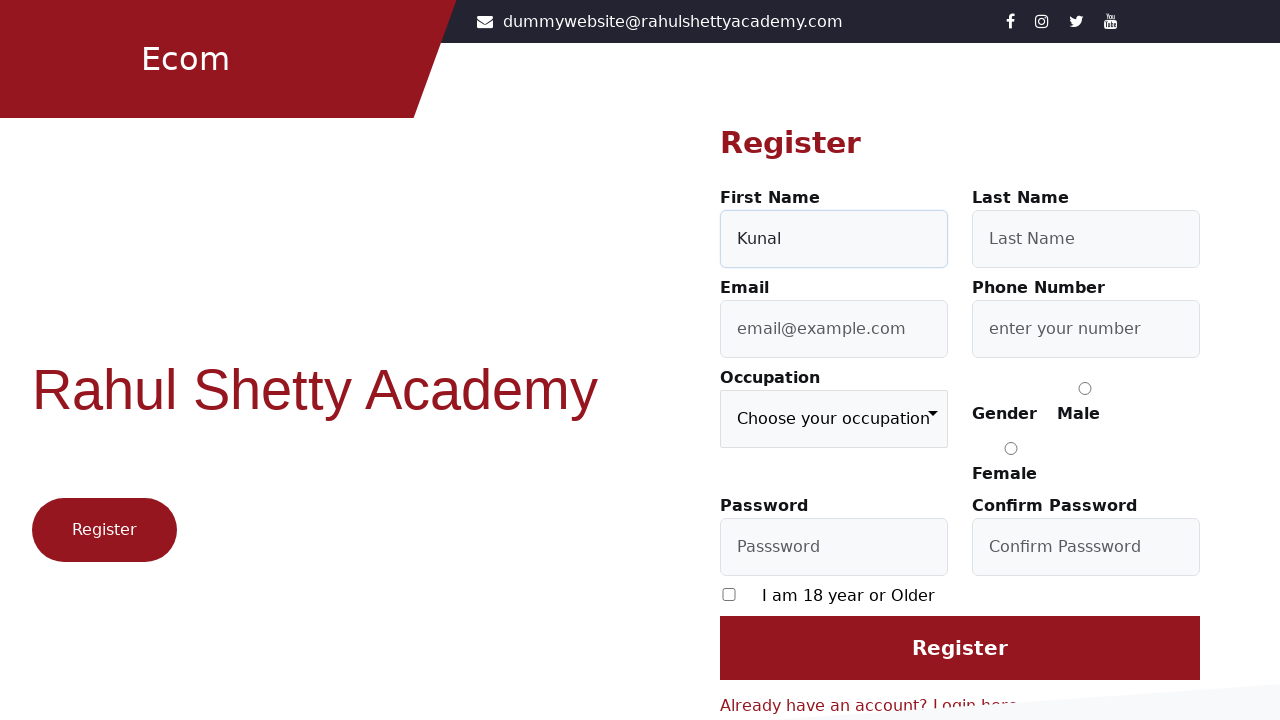

Filled last name field with 'sharma' on #lastName
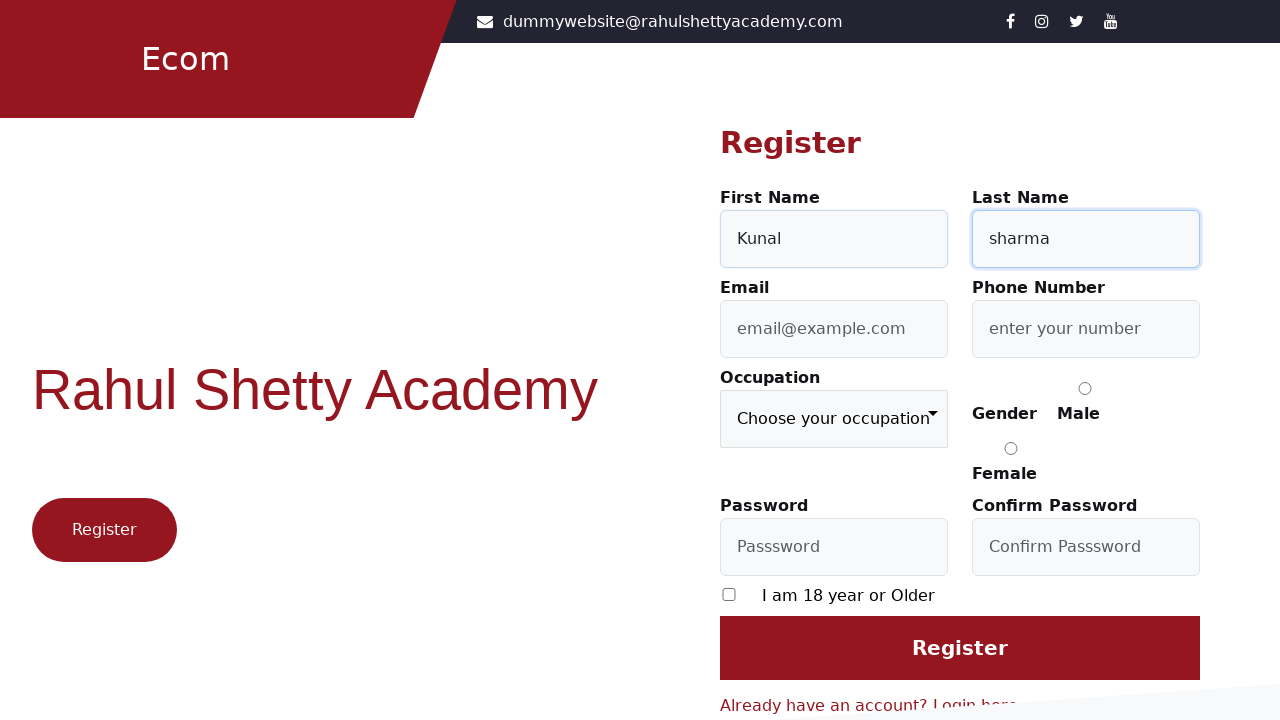

Filled email field with 'testuser7839@mailinator.com' on #userEmail
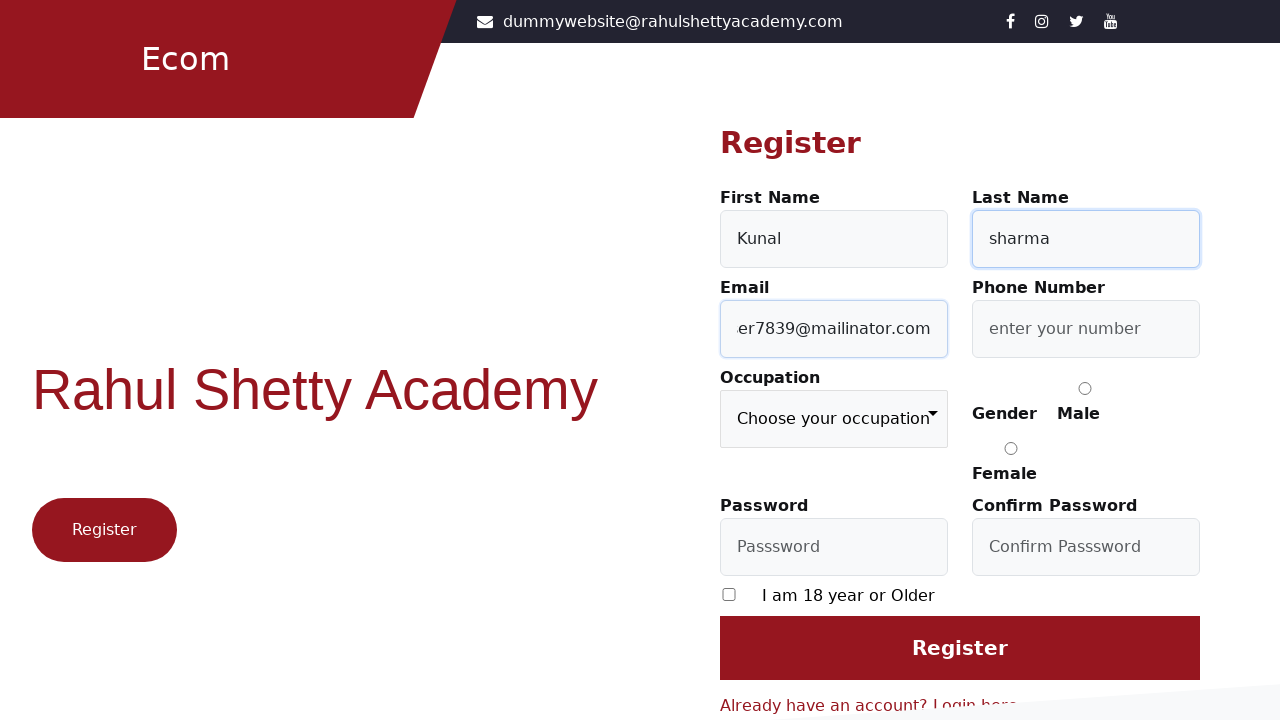

Filled mobile number field with '1234567890' on #userMobile
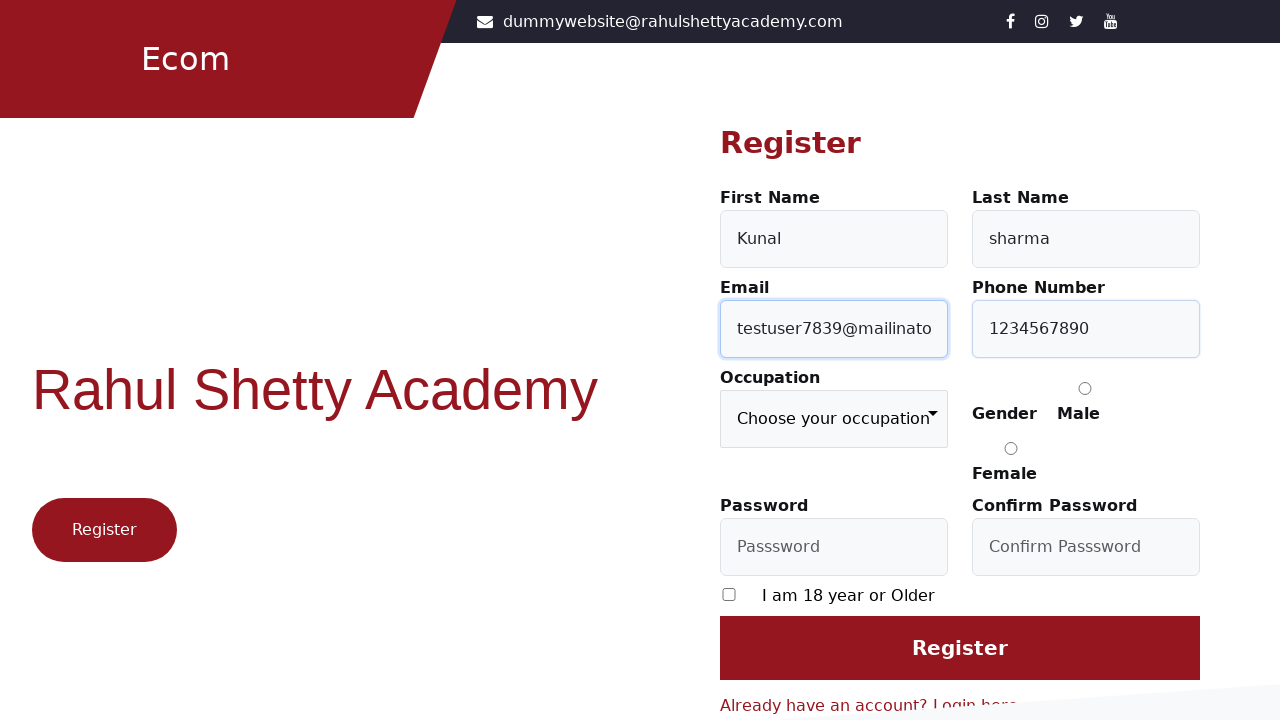

Selected 'Engineer' from occupation dropdown on [formcontrolname="occupation"]
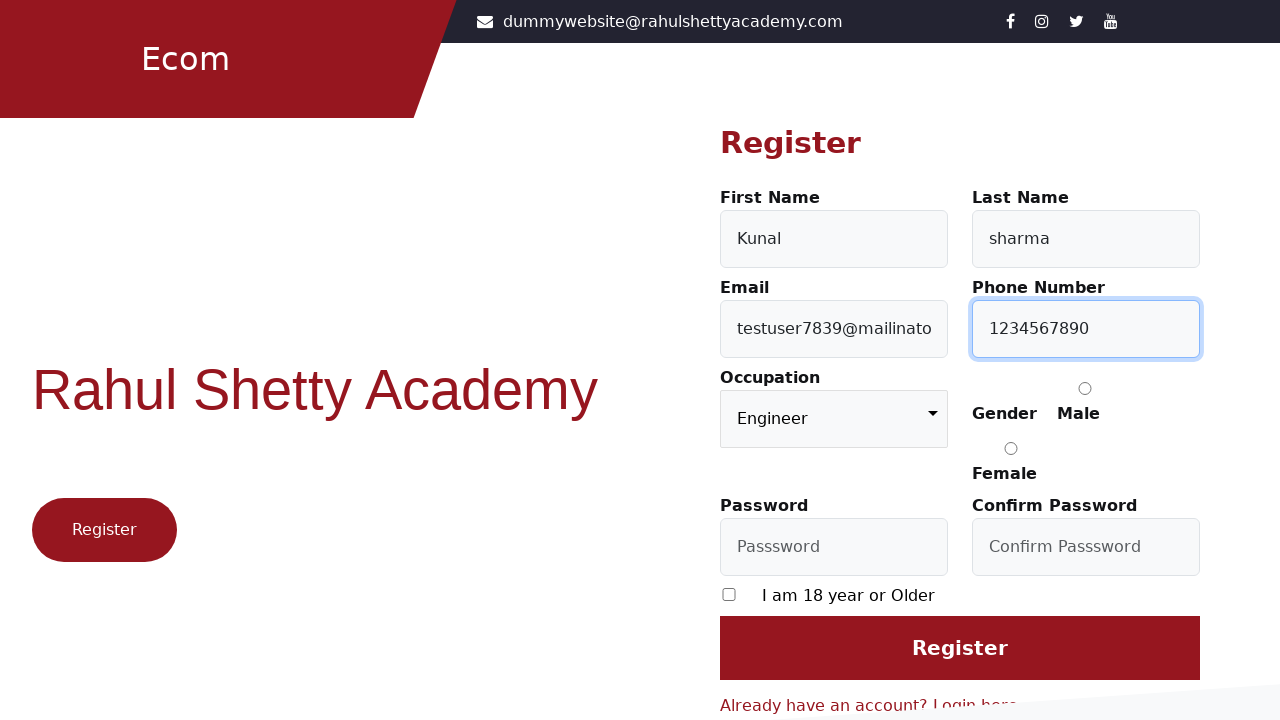

Selected 'Male' gender option at (1085, 388) on [value="Male"]
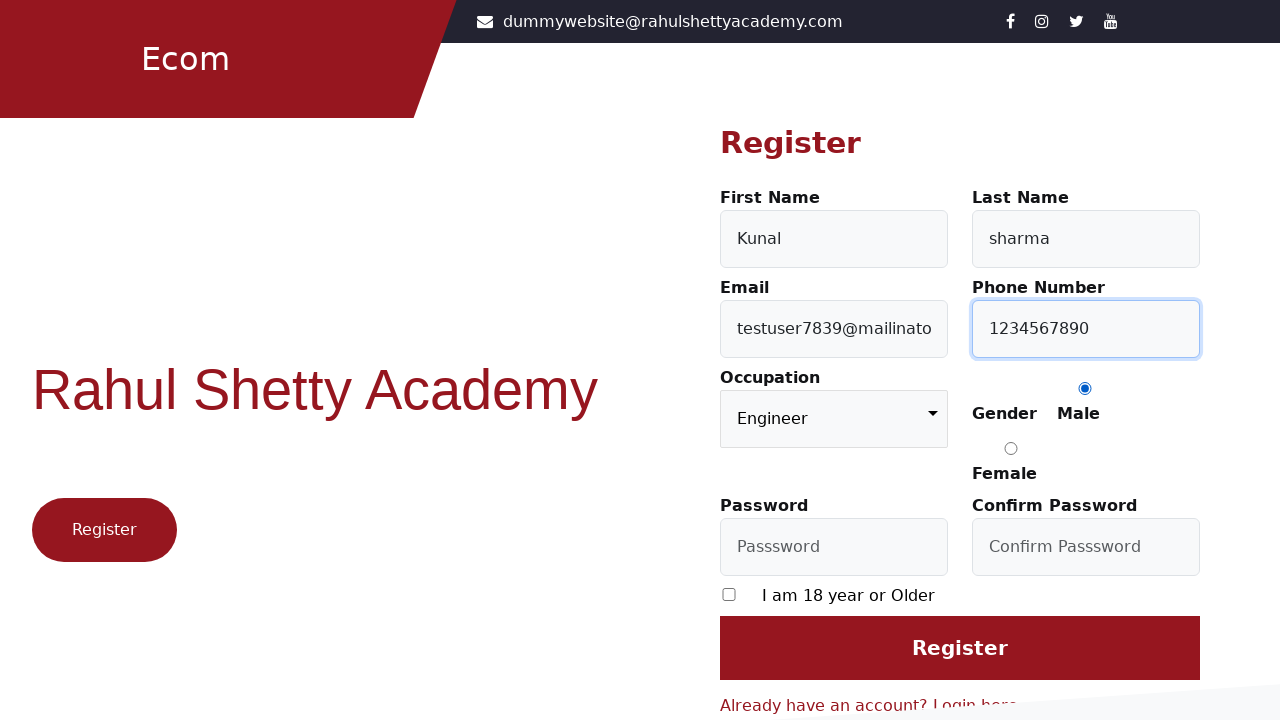

Filled password field with 'Aa@123456' on #userPassword
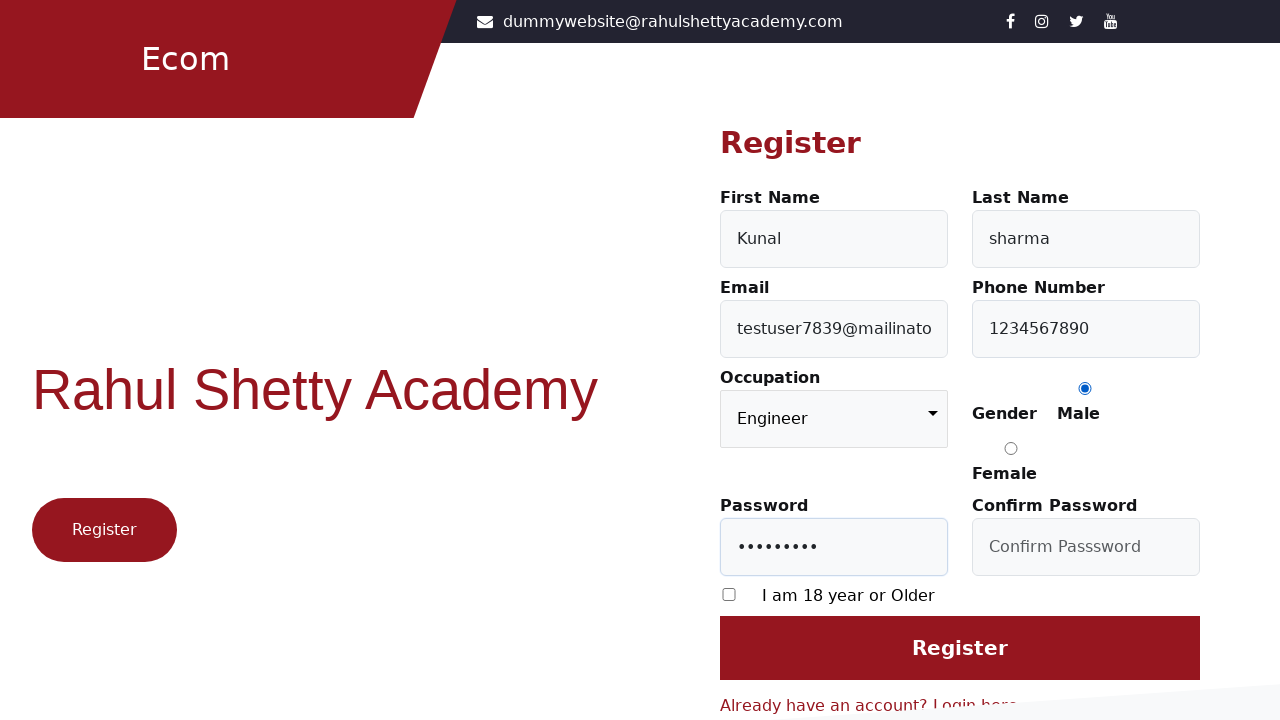

Filled confirm password field with 'Aa@123456' on #confirmPassword
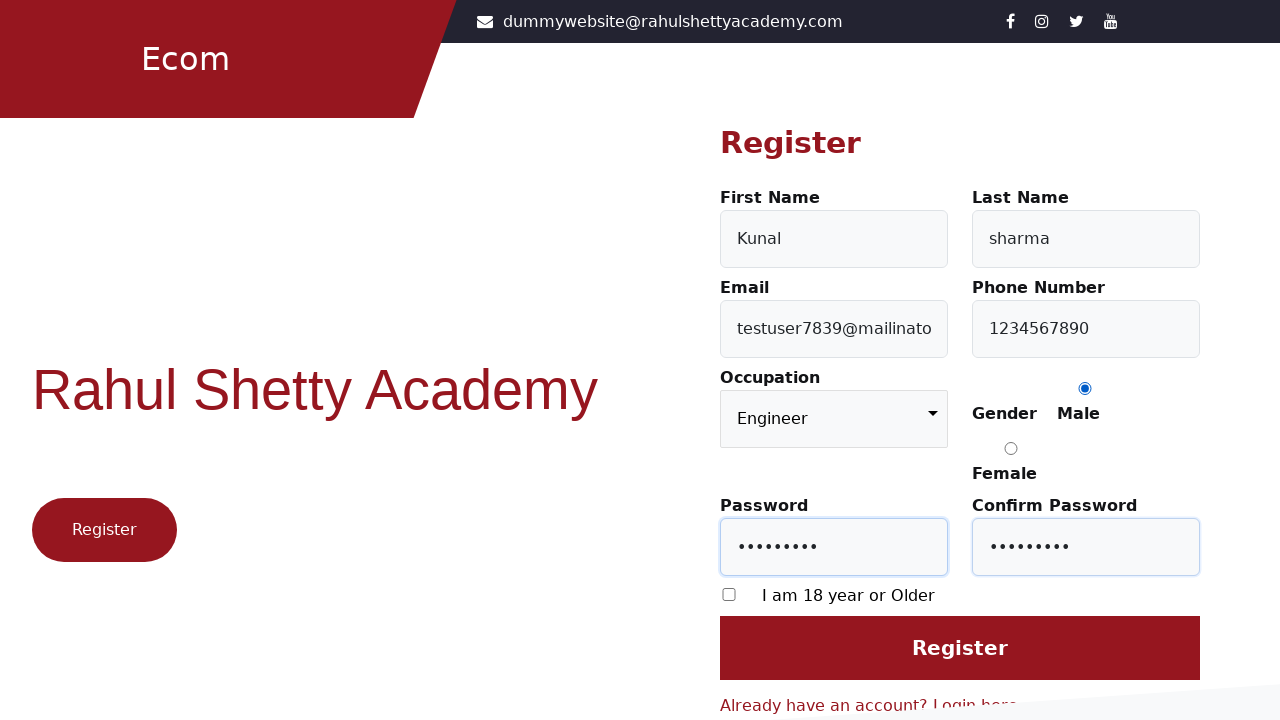

Checked consent checkbox at (729, 594) on [type="checkbox"]
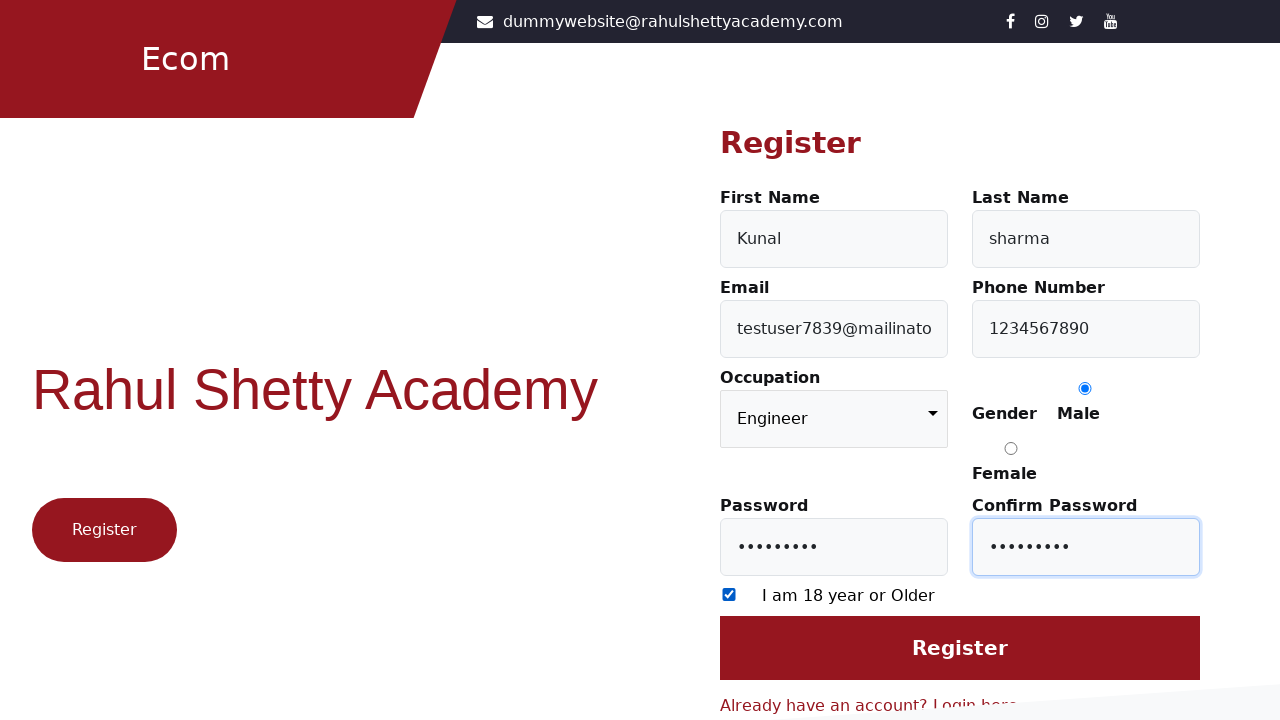

Clicked register button to submit account creation form at (960, 648) on [value="Register"]
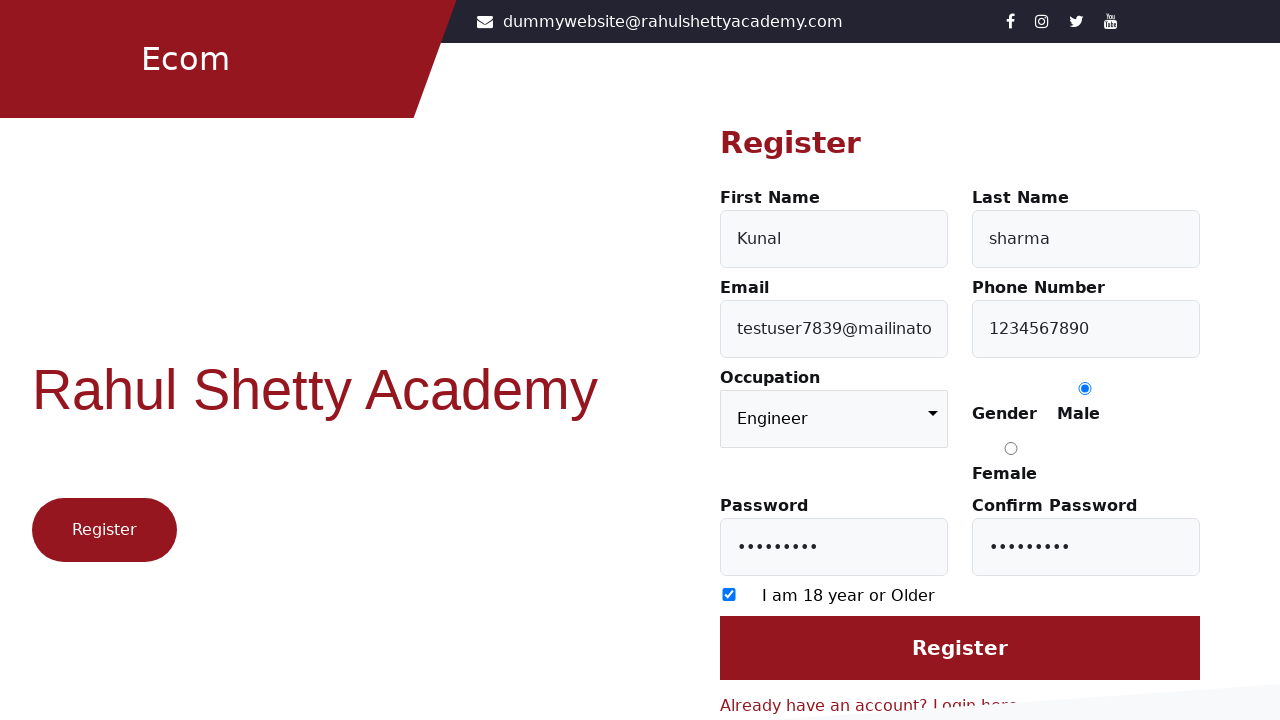

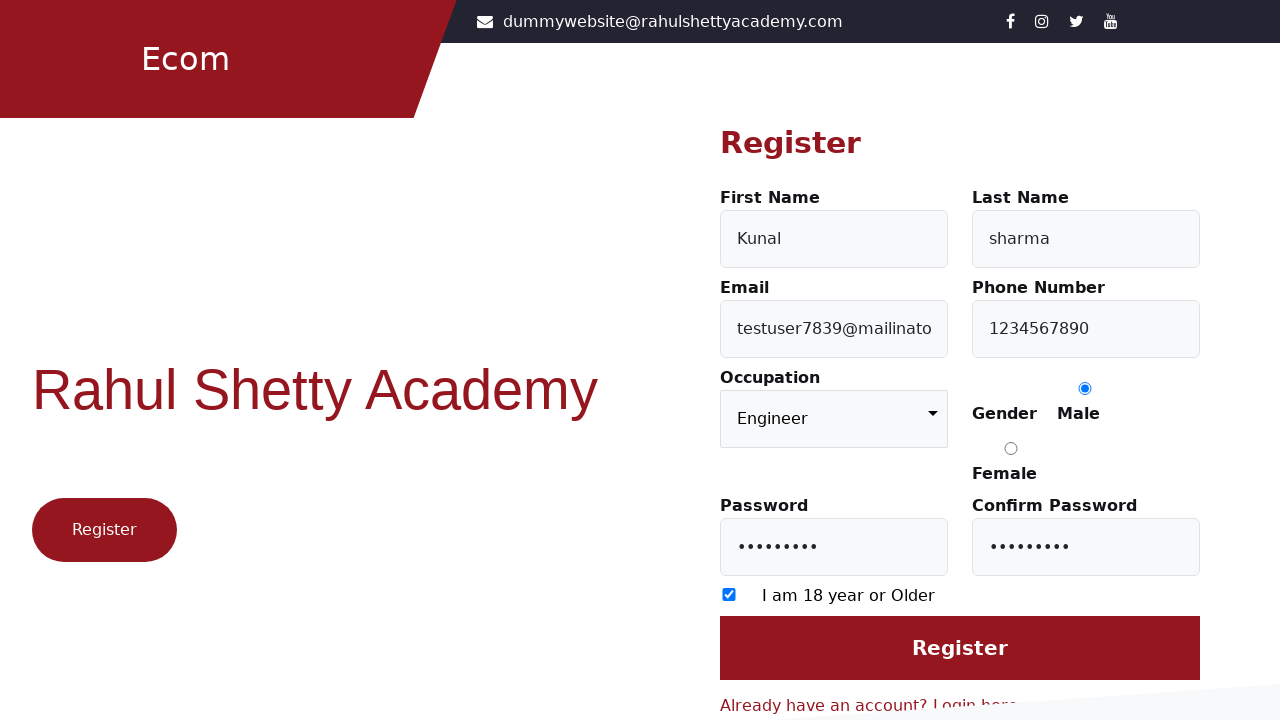